Tests multi-window handling by opening a new browser window, navigating to a different page to extract a course name, then switching back to the parent window and entering that course name into a form field

Starting URL: https://rahulshettyacademy.com/angularpractice/

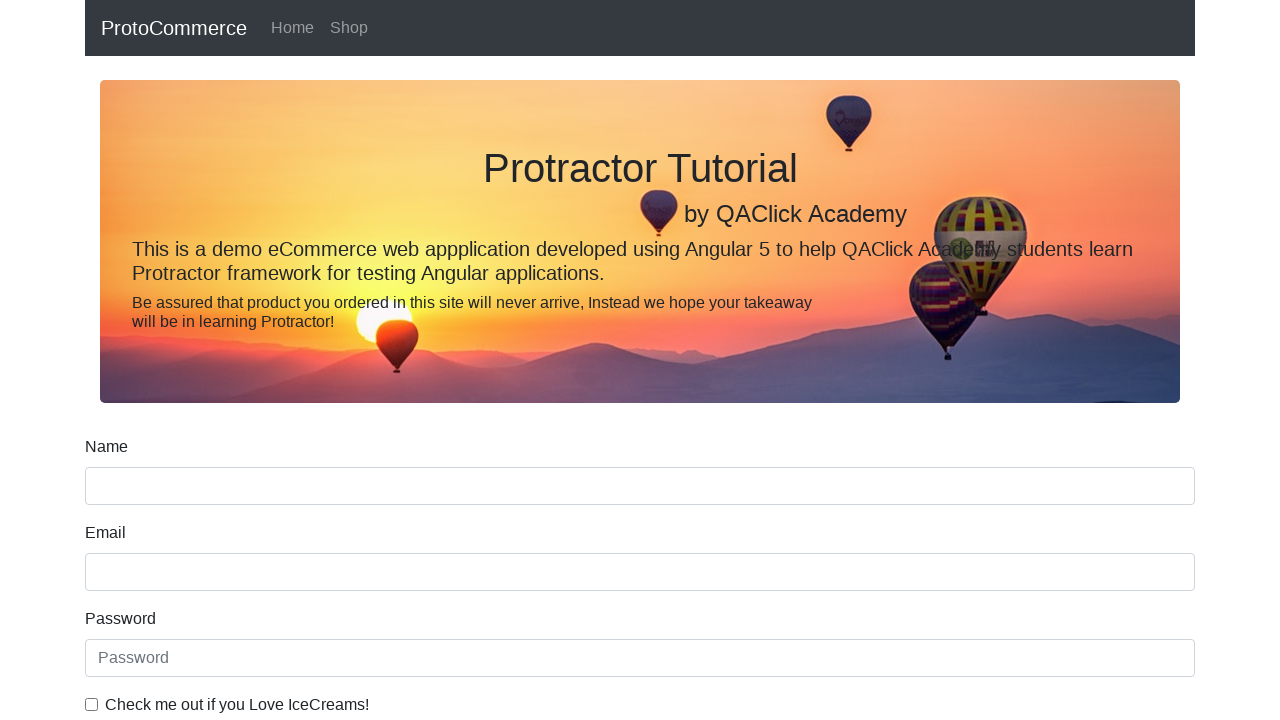

Opened a new browser window/tab
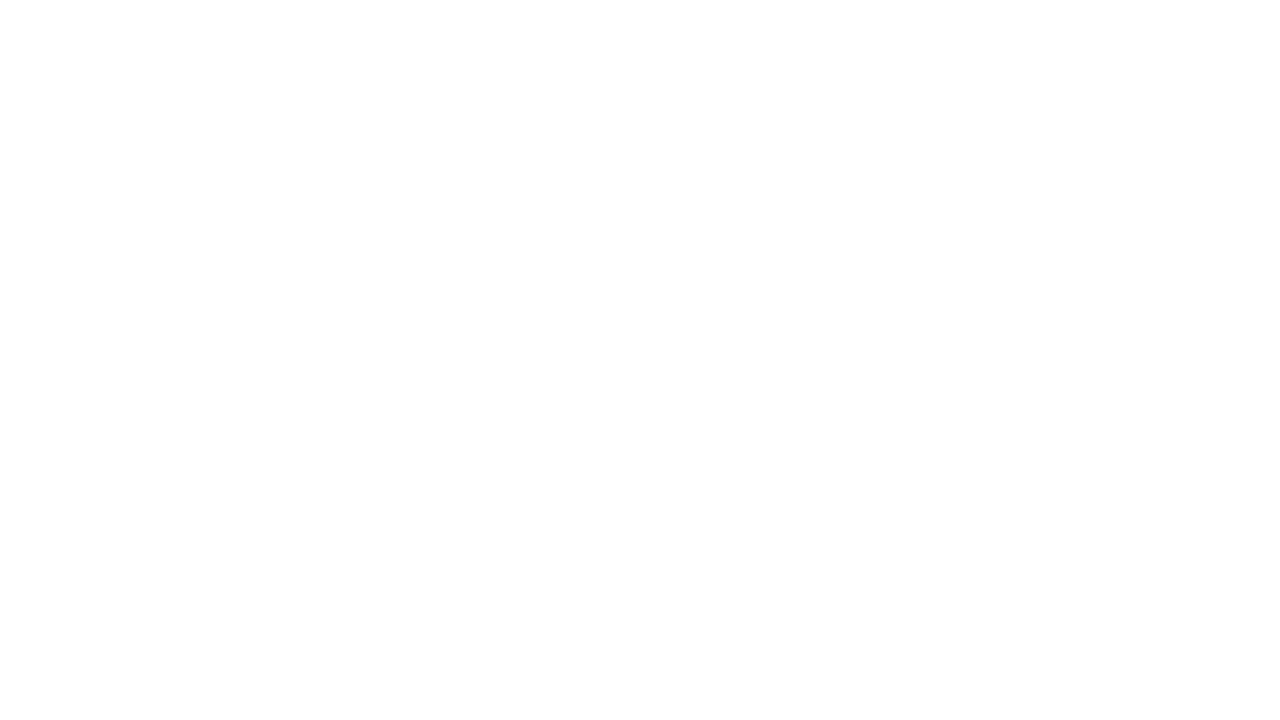

Navigated to Rahul Shetty Academy homepage in new window
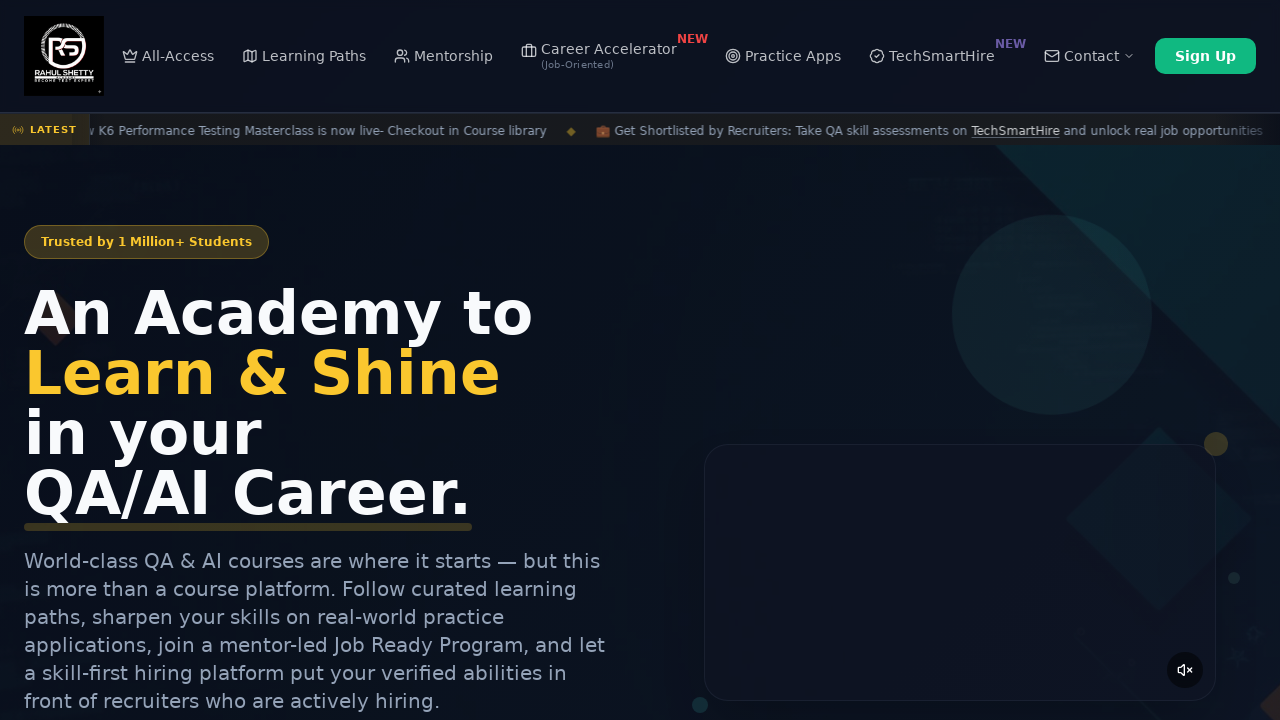

Located all course links on the page
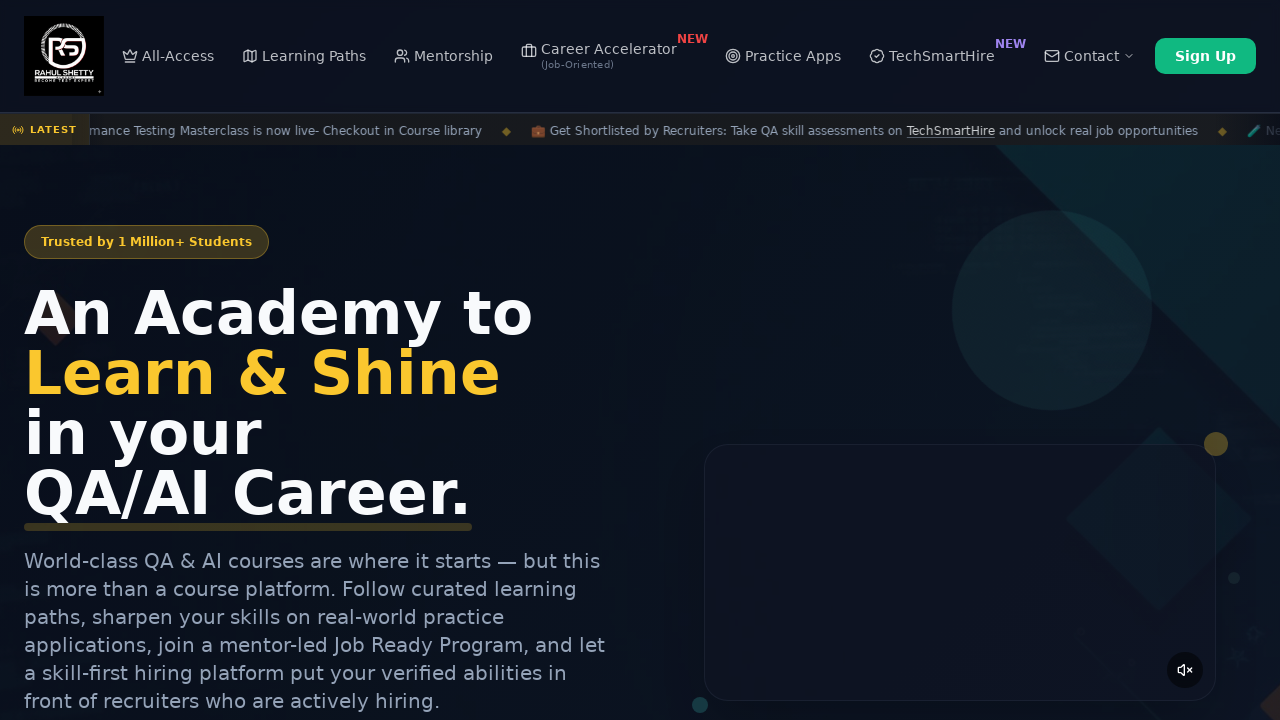

Extracted course name from second course link: 'Playwright Testing'
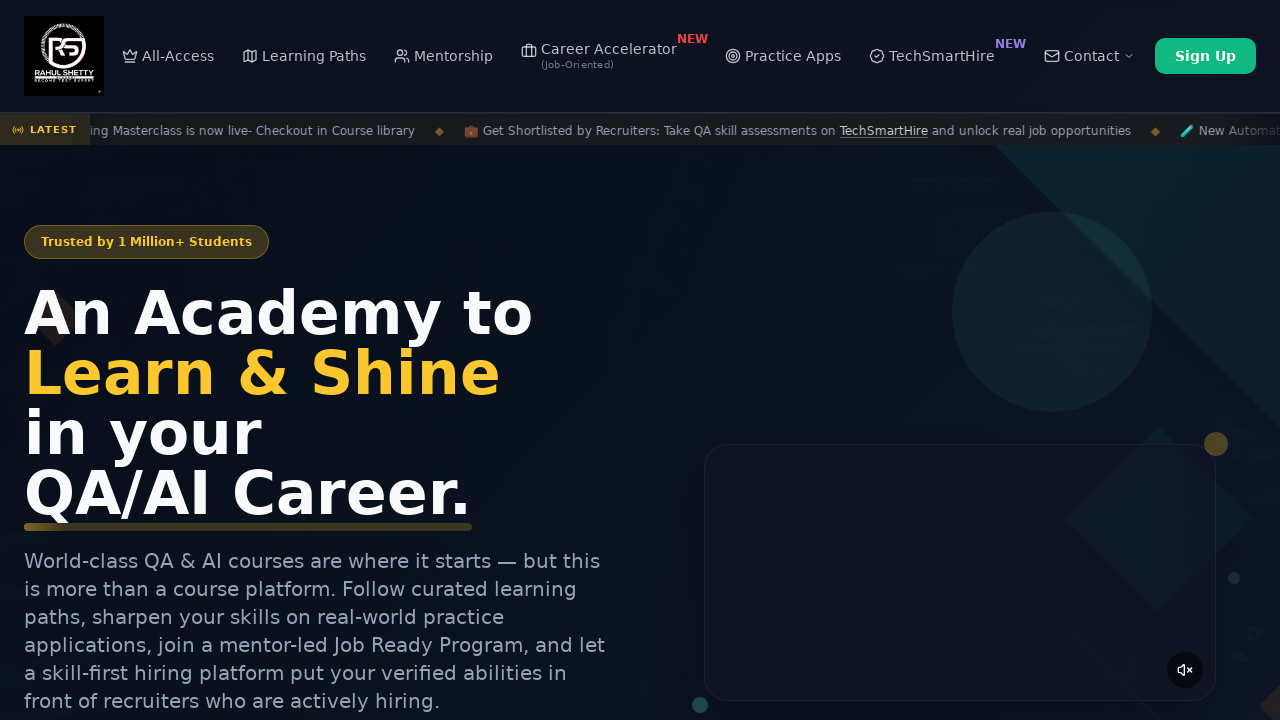

Switched back to parent window
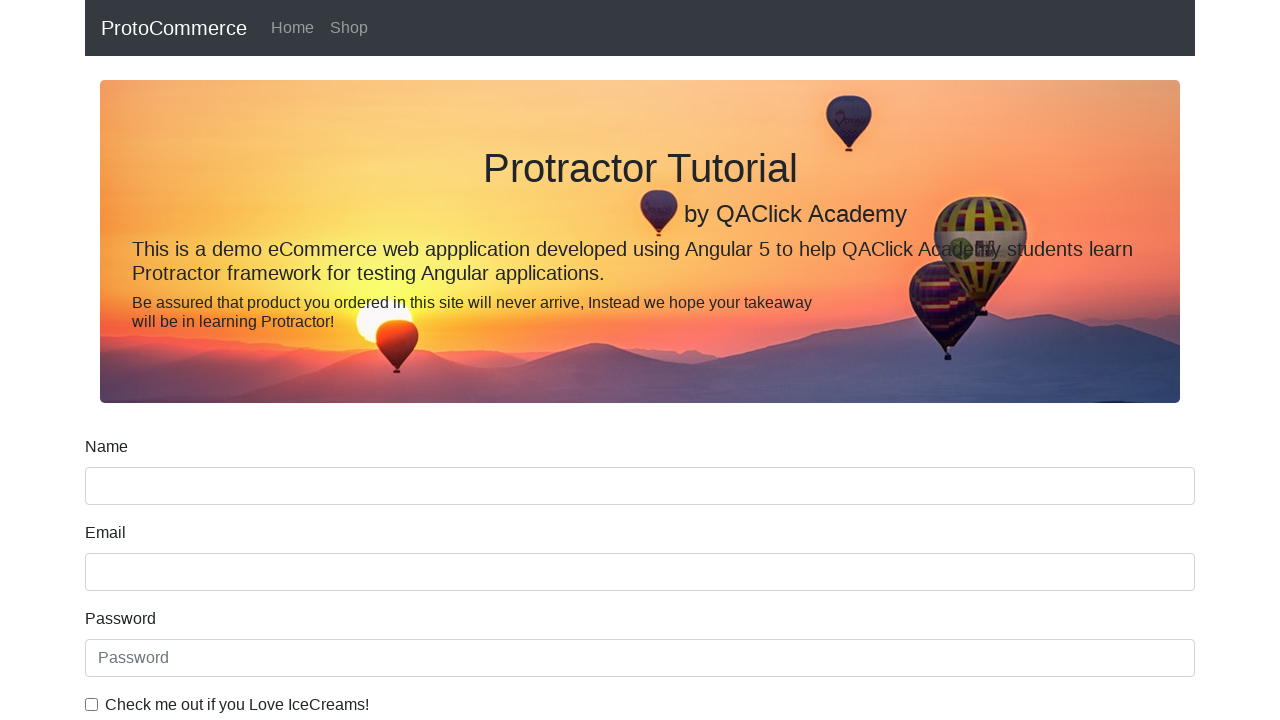

Filled name field with course name: 'Playwright Testing' on [name='name']
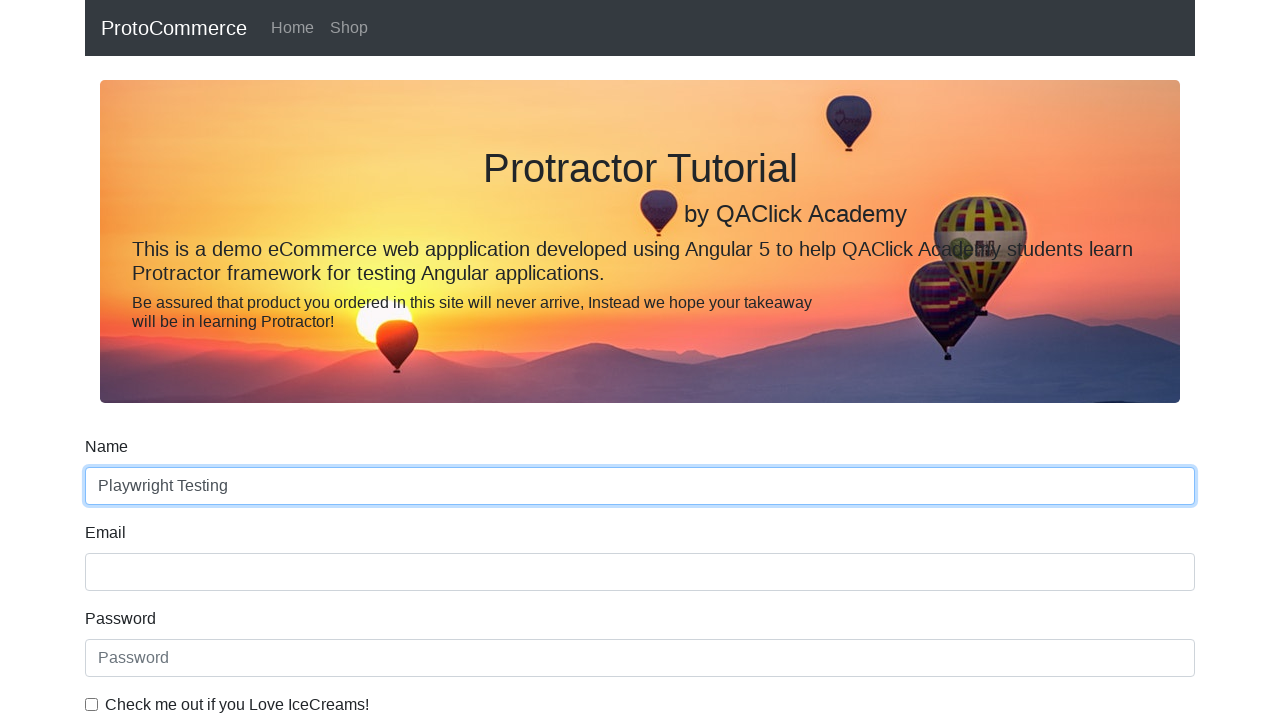

Closed the new browser window/tab
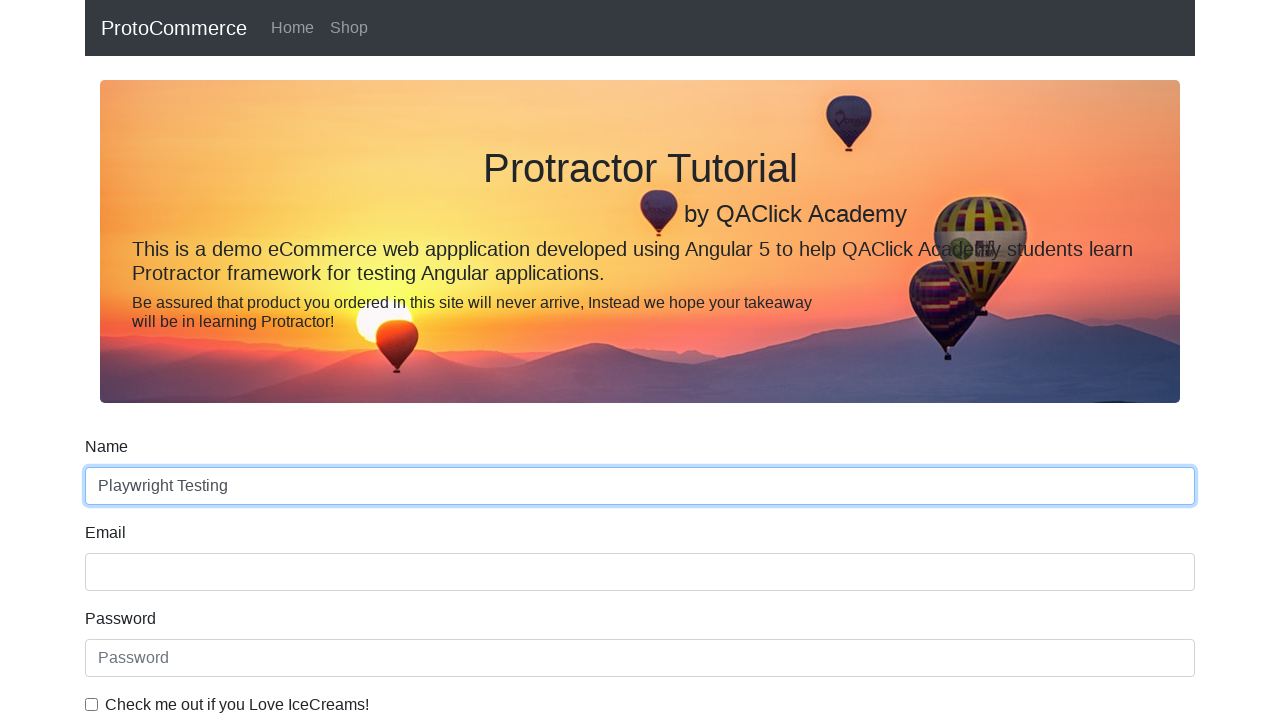

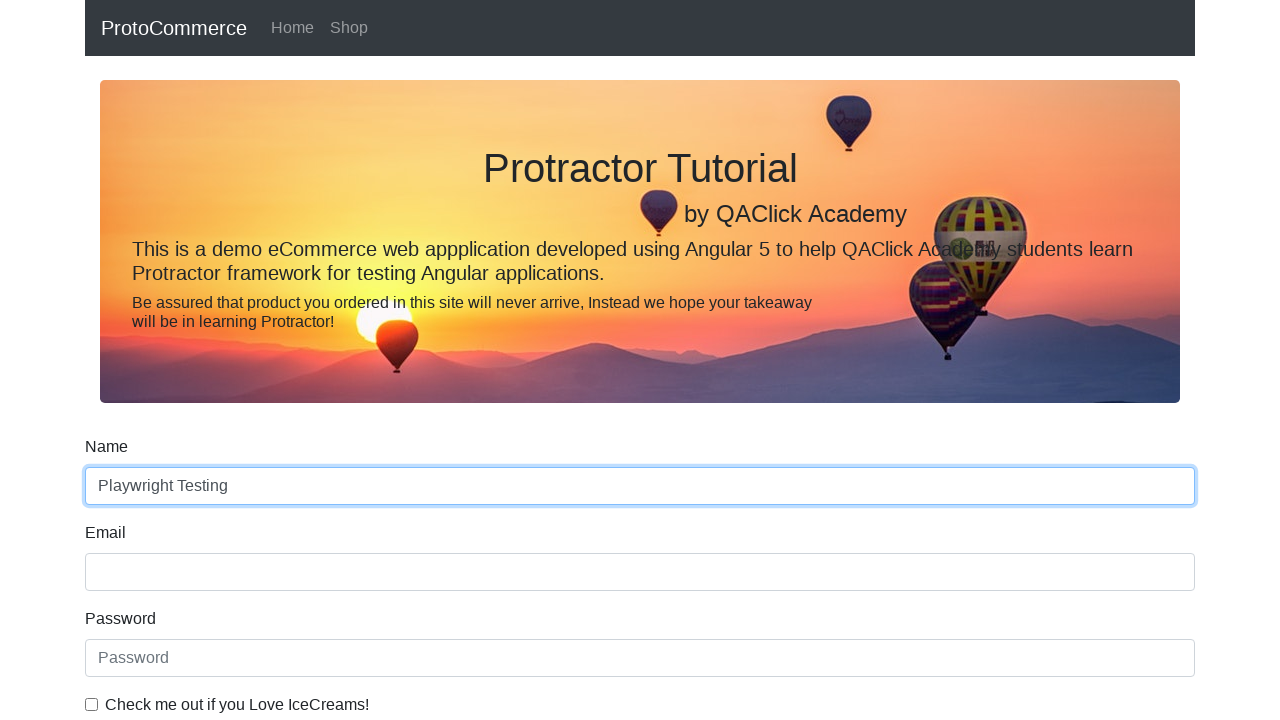